Tests keyboard input events by pressing the 'S' key and then performing CTRL+A (select all) and CTRL+C (copy) keyboard shortcuts on an input events training page.

Starting URL: https://www.training-support.net/selenium/input-events

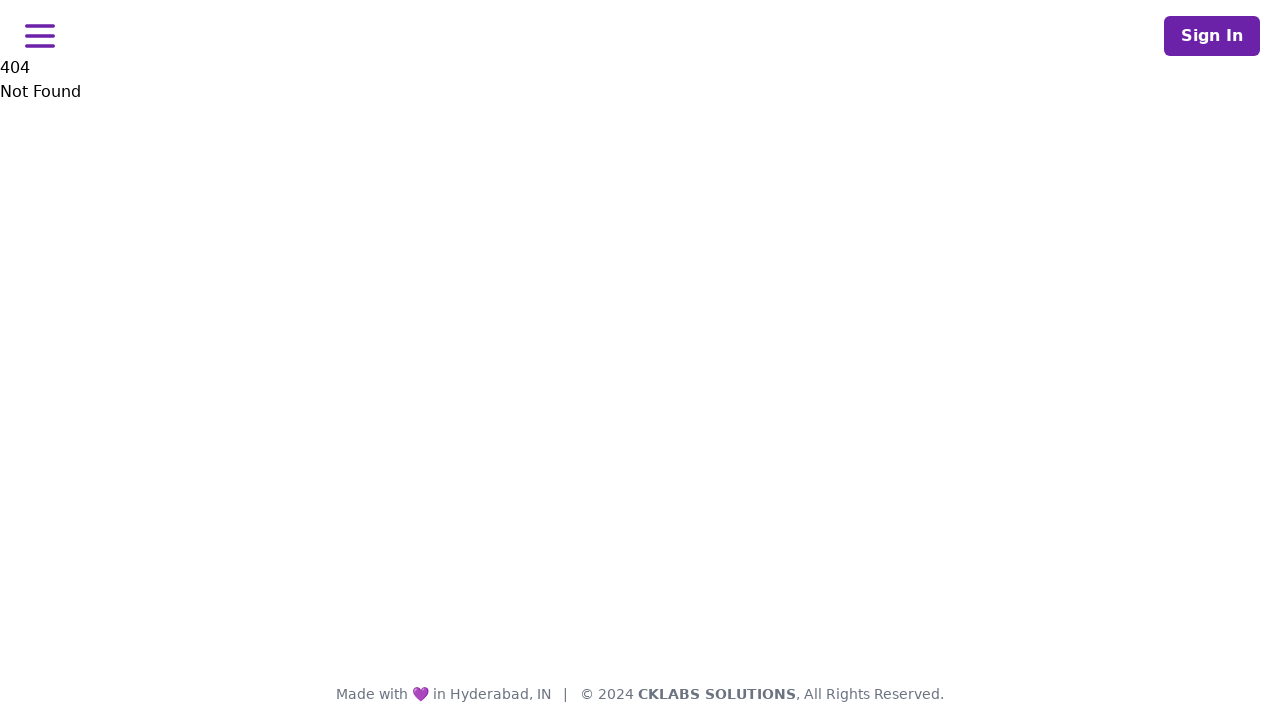

Pressed 'S' key
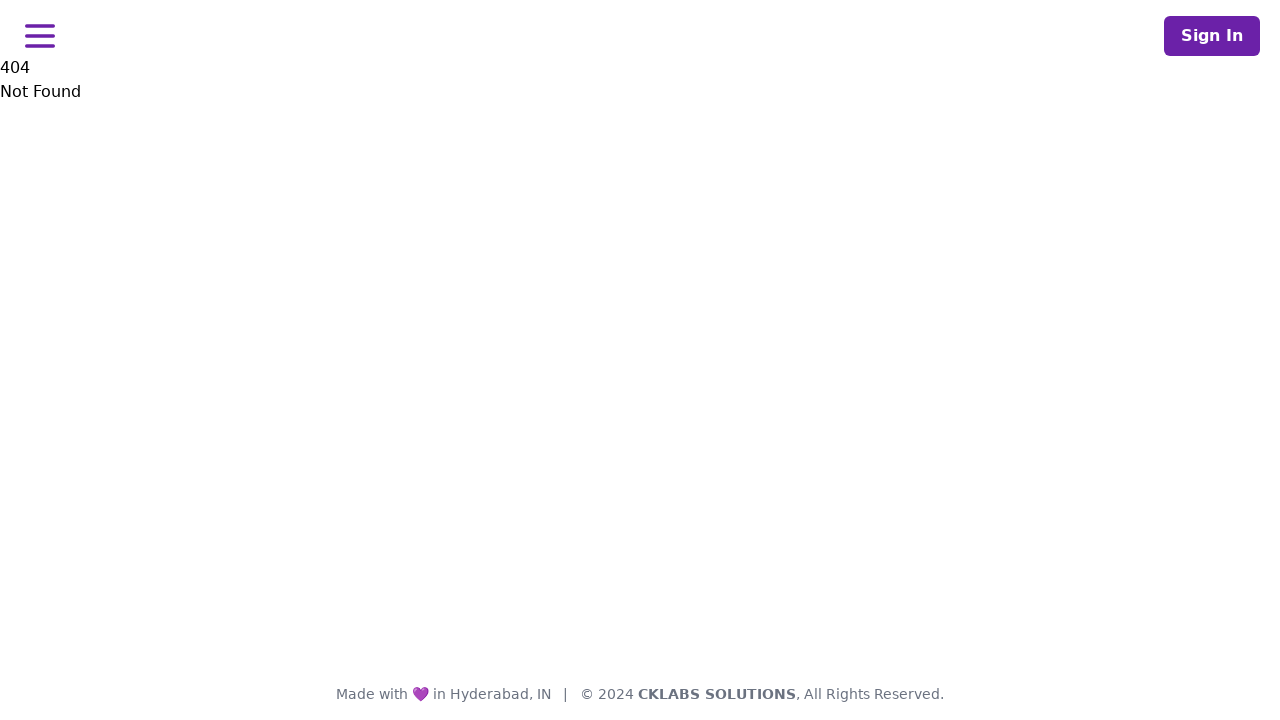

Pressed CTRL+A to select all
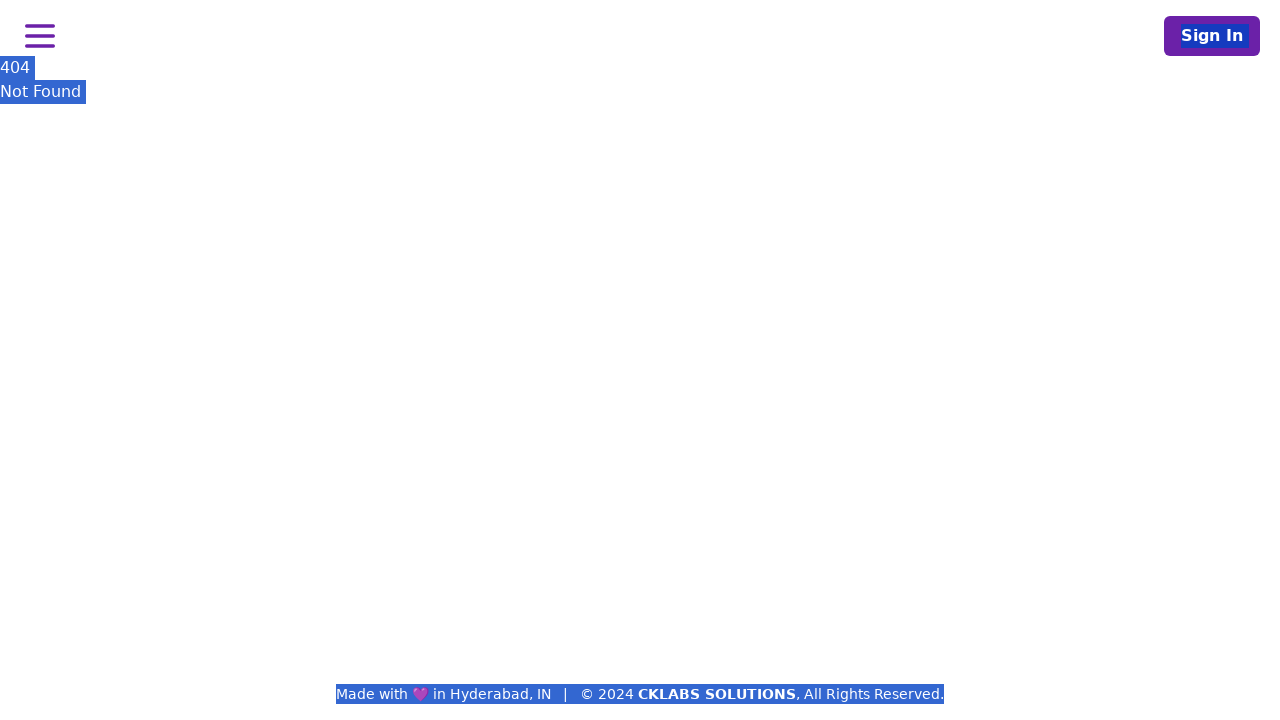

Pressed CTRL+C to copy
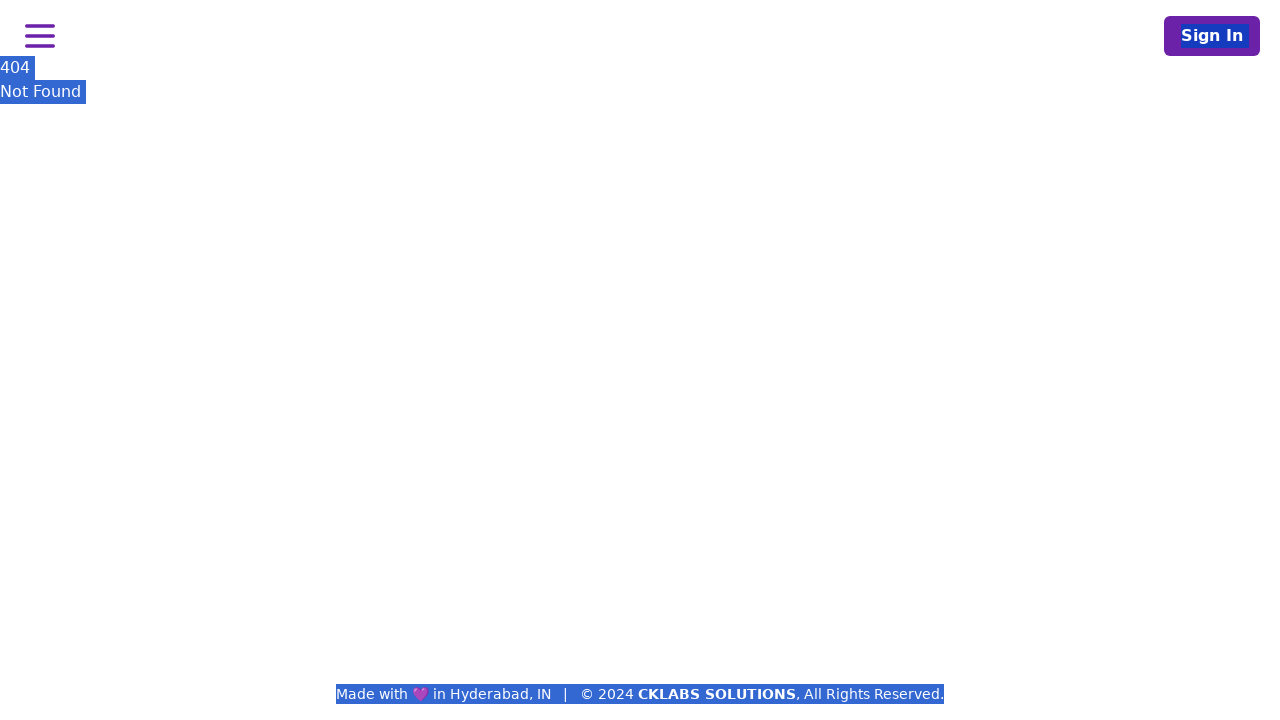

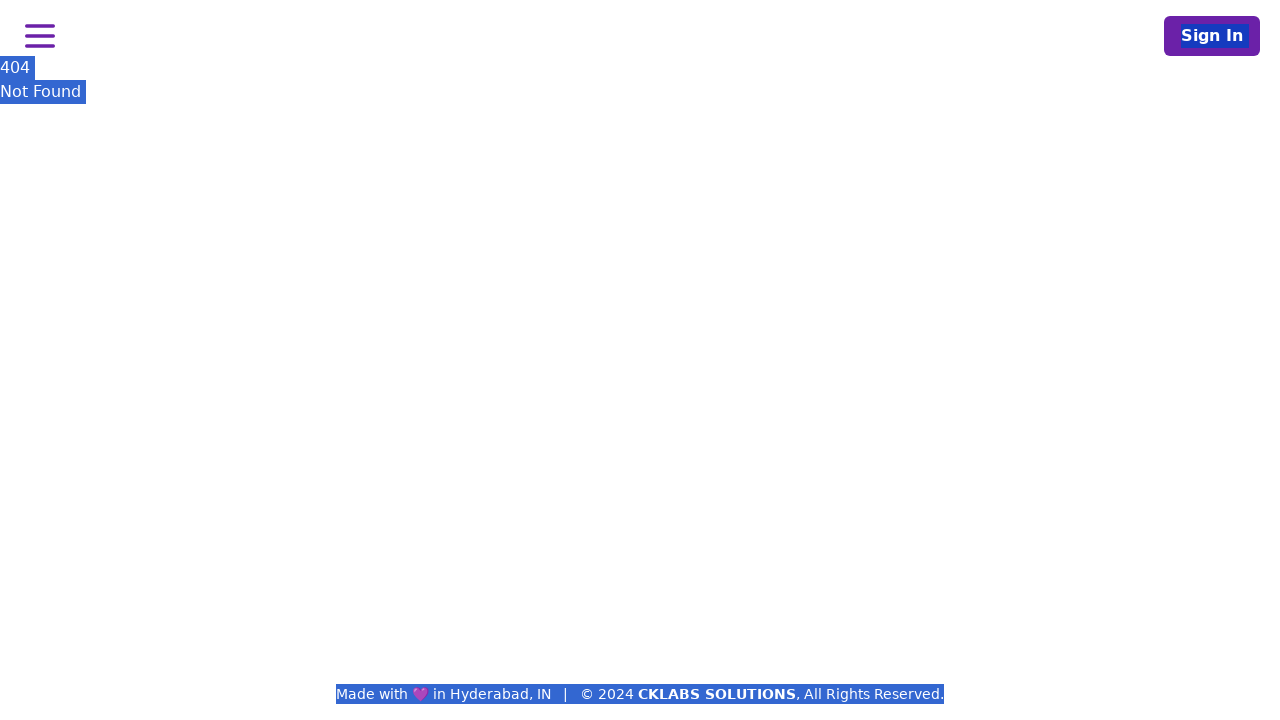